Tests double-click functionality by double-clicking on an element inside an iframe and verifying it changes color

Starting URL: http://api.jquery.com/dblclick/

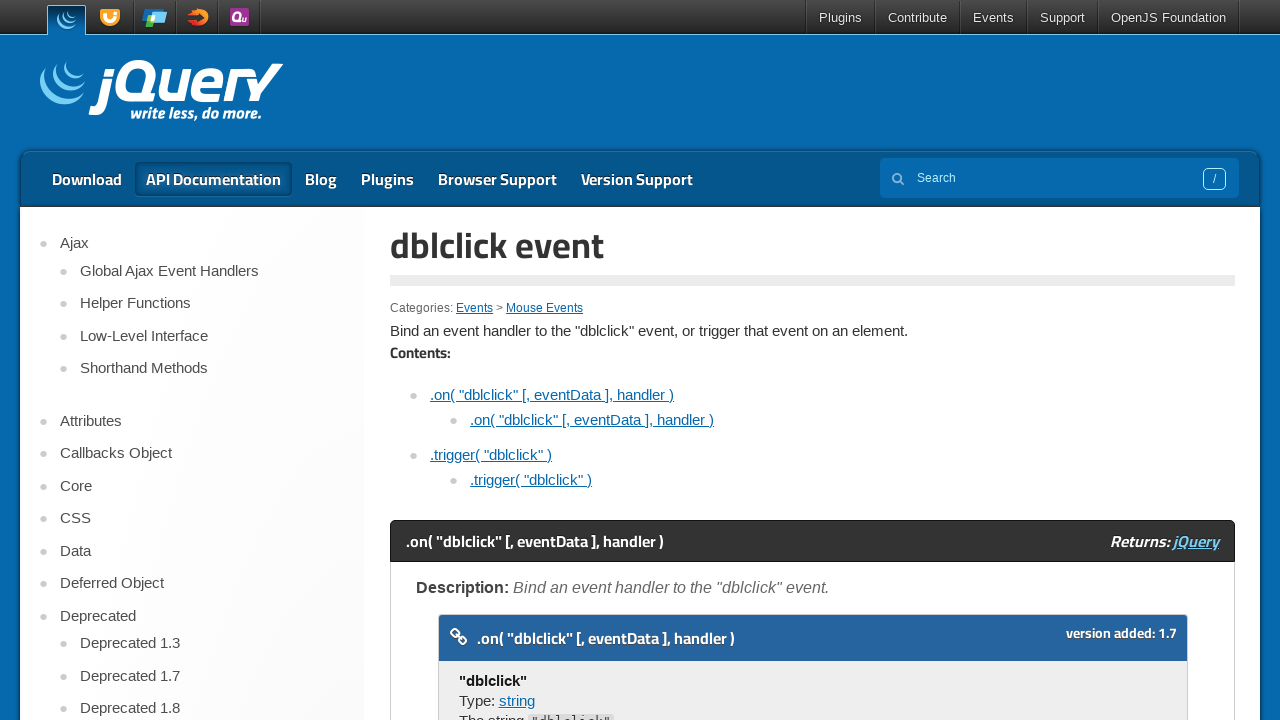

Located the first iframe on the page
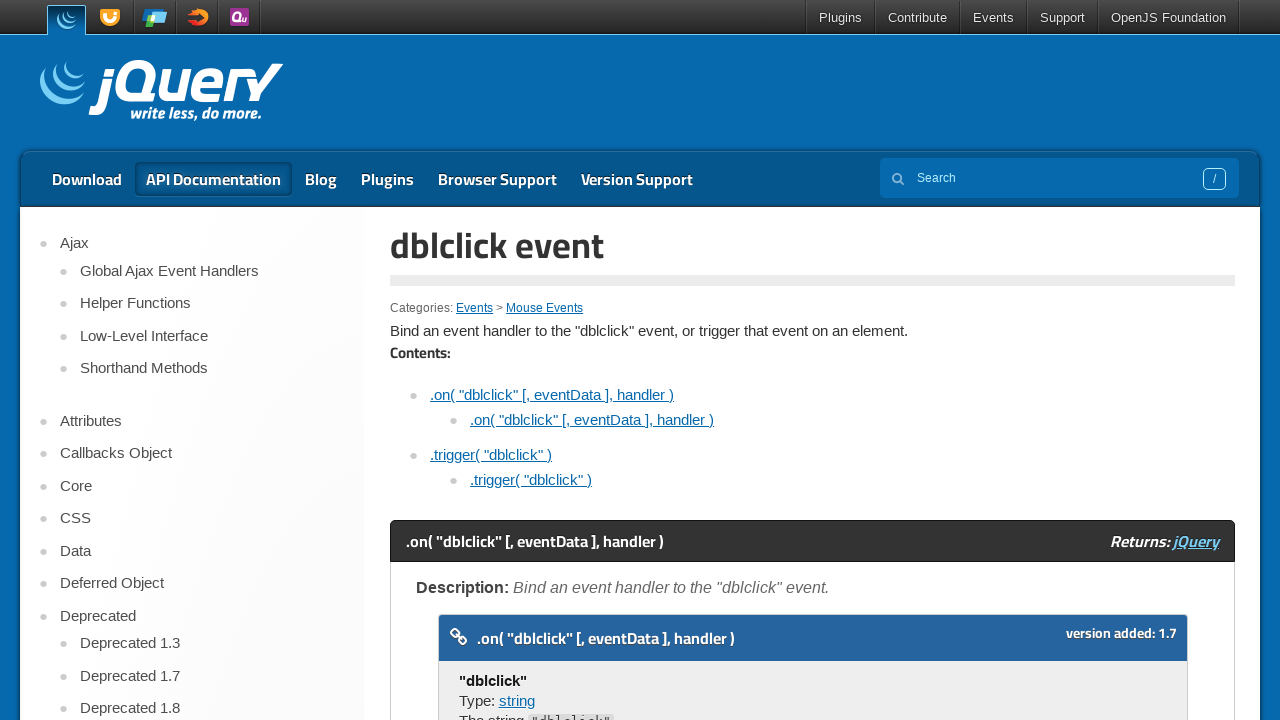

Located the first div element inside the iframe
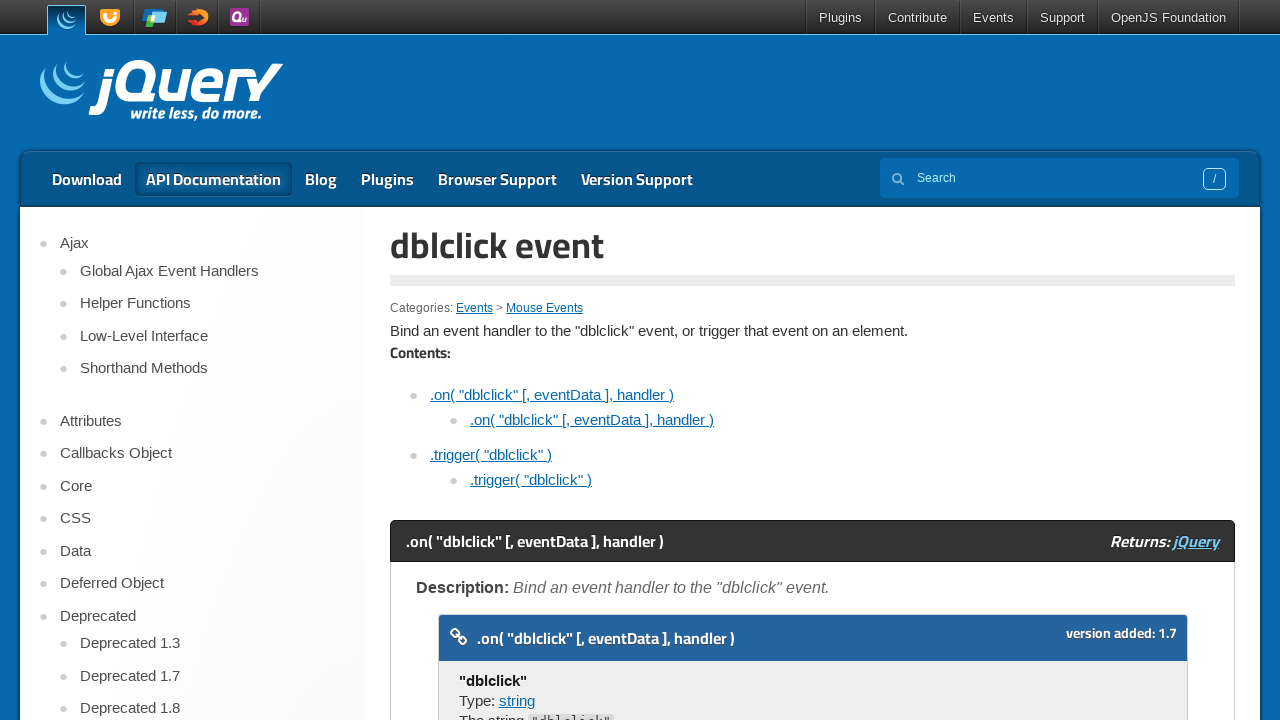

Hovered over the first span element inside the iframe at (481, 361) on iframe >> nth=0 >> internal:control=enter-frame >> span >> nth=0
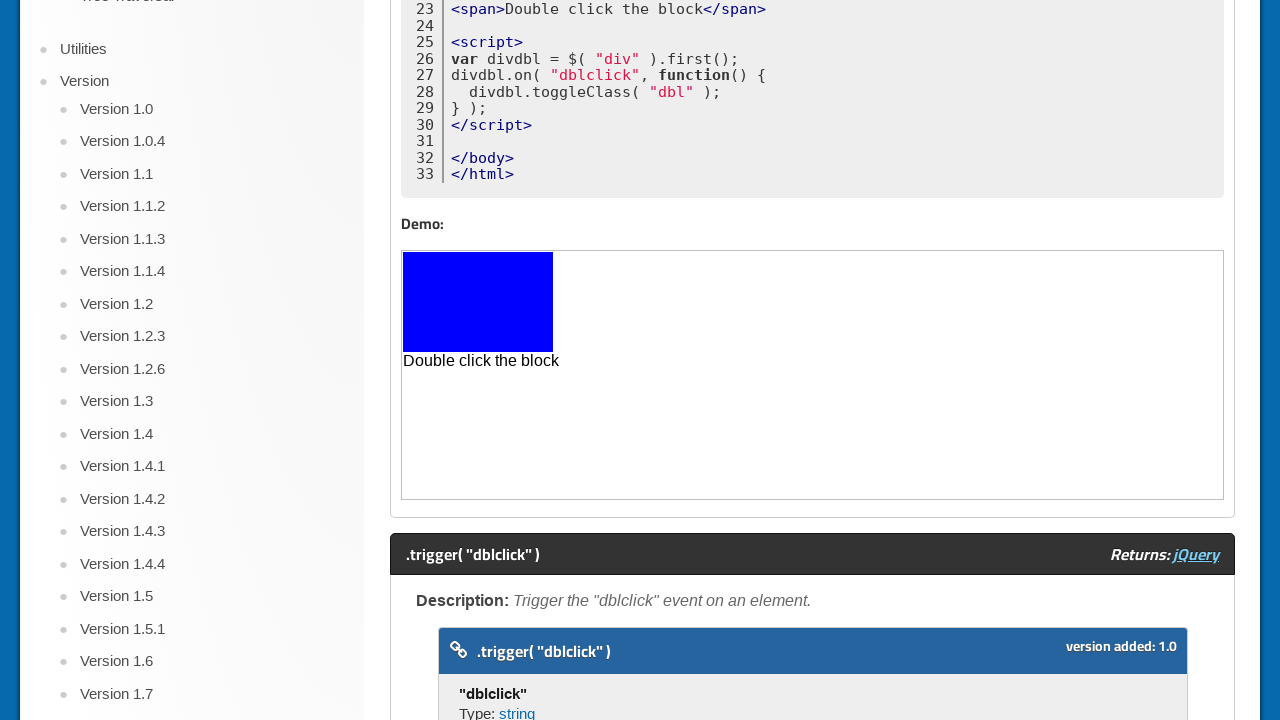

Double-clicked on the div element to trigger color change at (478, 302) on iframe >> nth=0 >> internal:control=enter-frame >> div >> nth=0
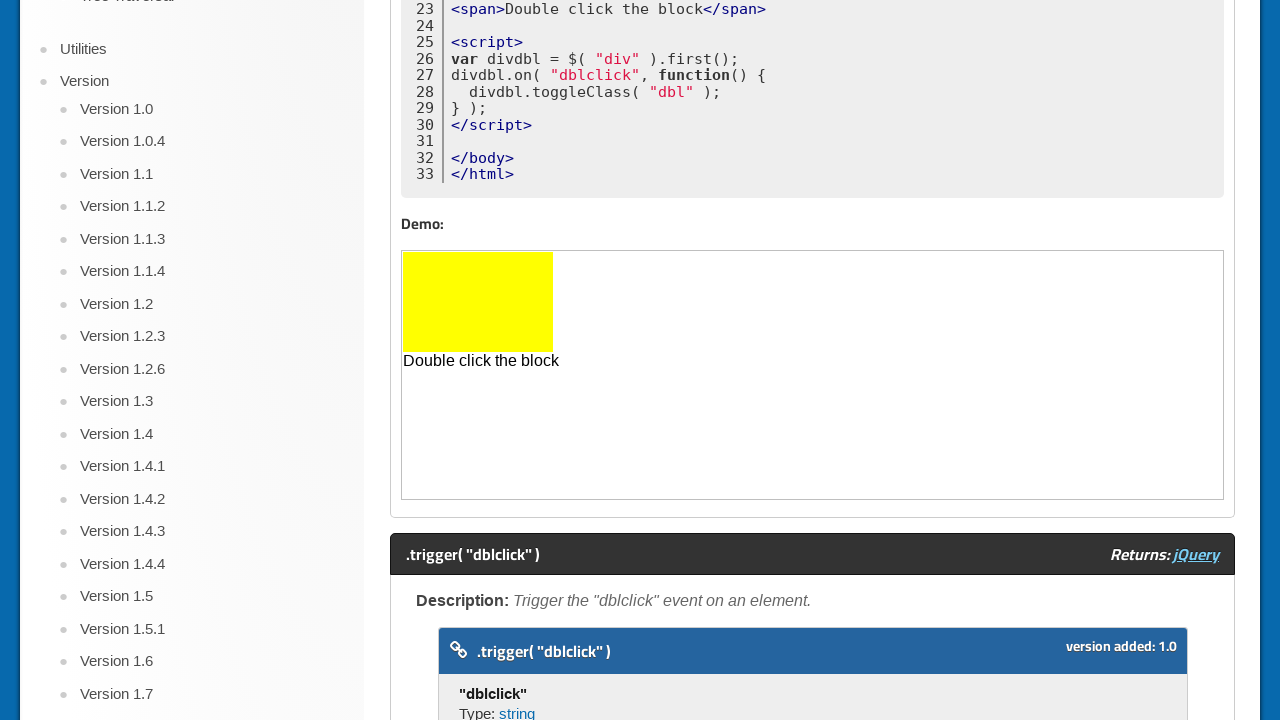

Waited 500ms for the color change animation to complete
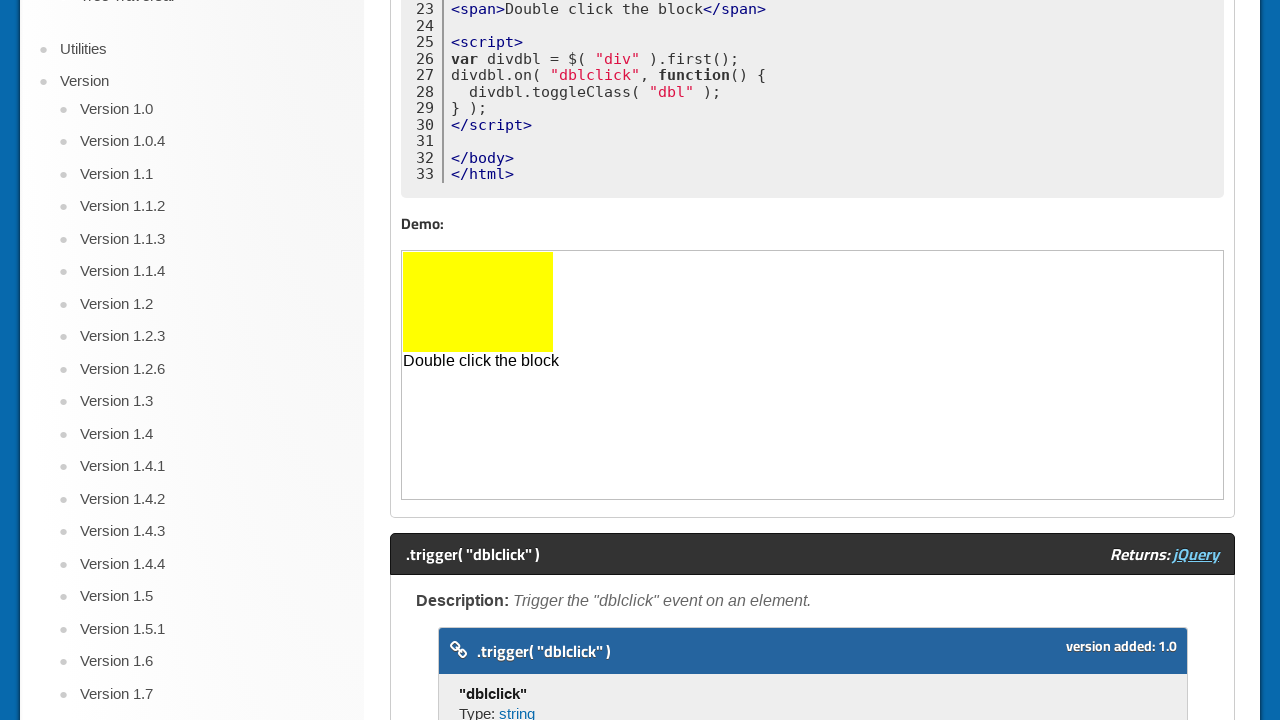

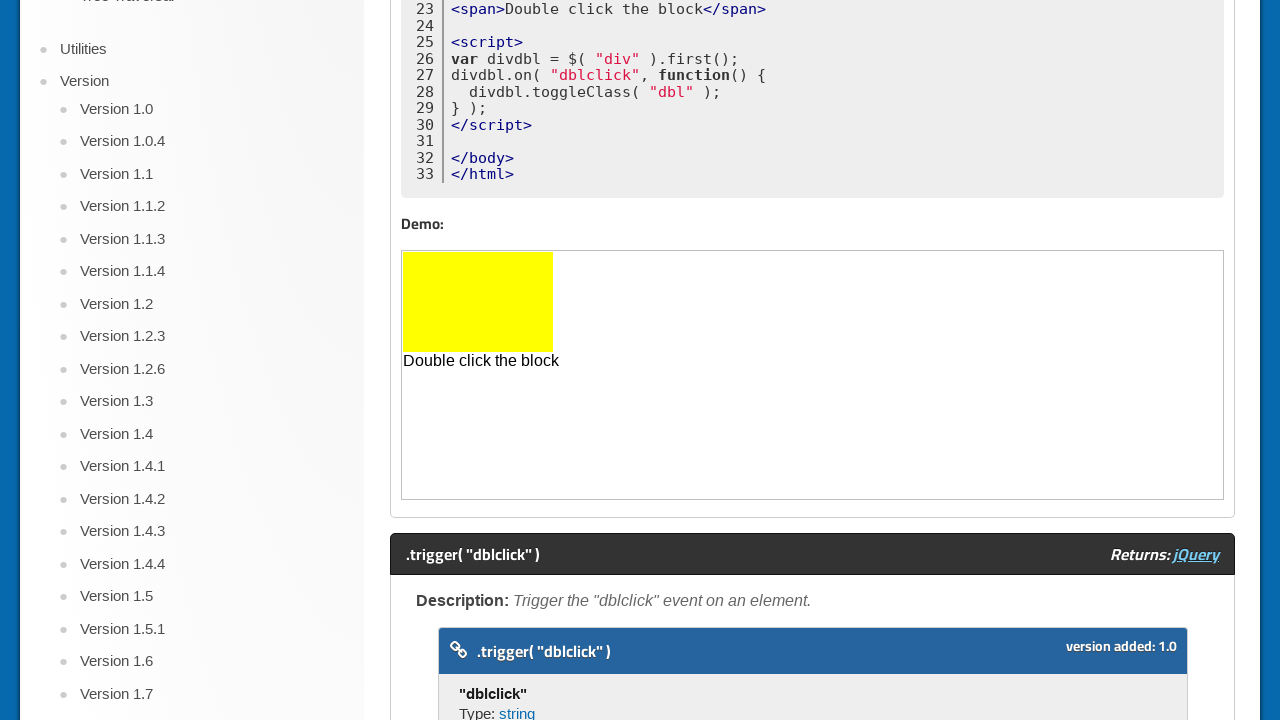